Enters text into CKEditor and performs select all keyboard shortcut (Ctrl+A) to select all content

Starting URL: http://yizeng.me/2014/01/31/test-wysiwyg-editors-using-selenium-webdriver/

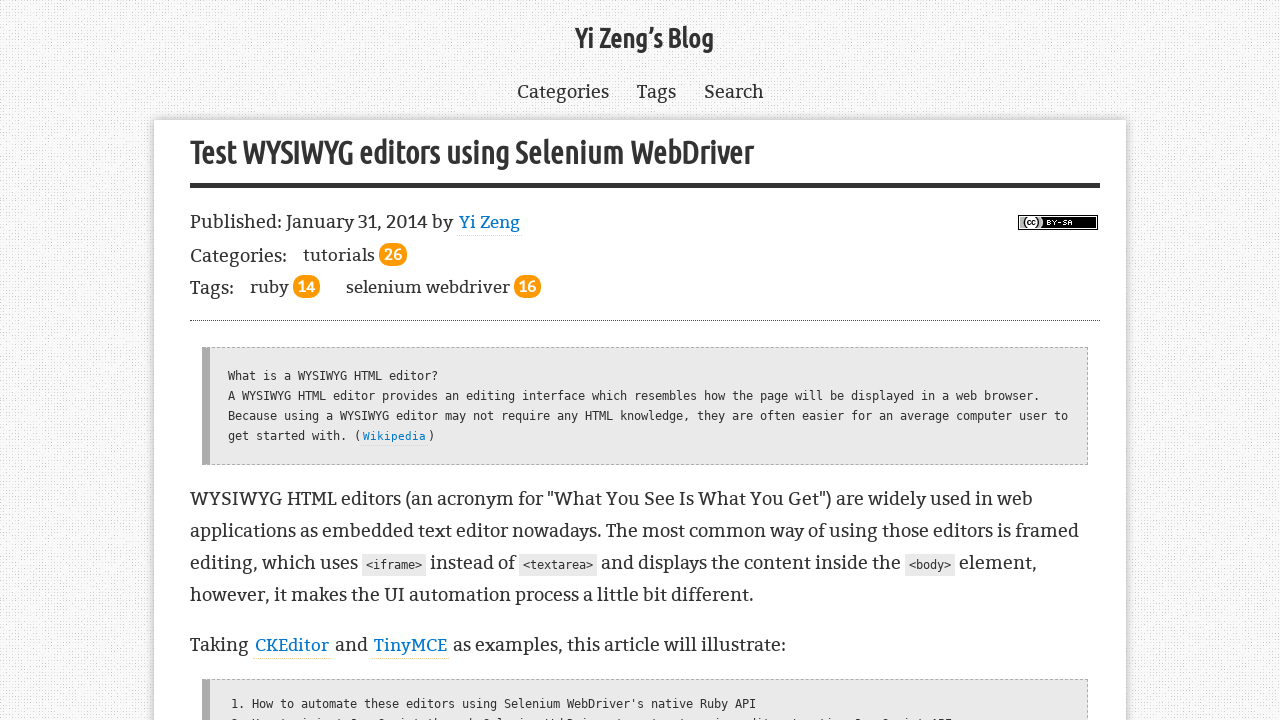

Navigated to WYSIWYG editor test page
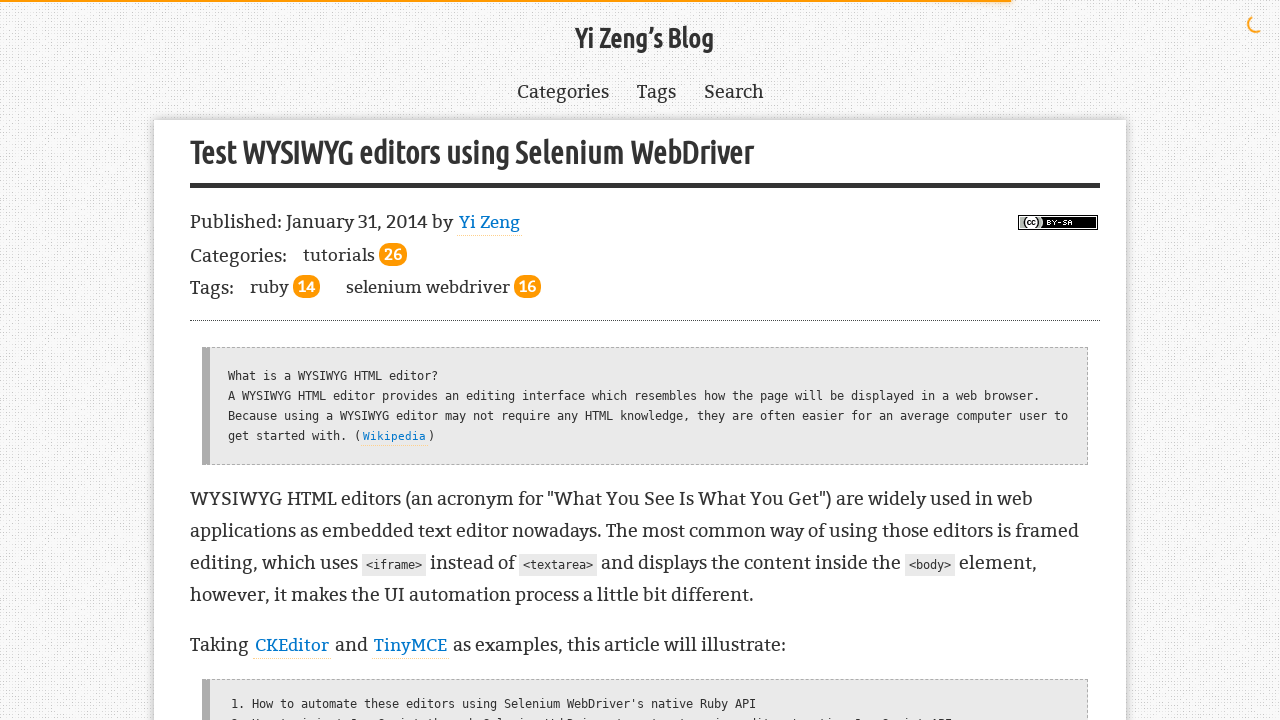

Located CKEditor iframe
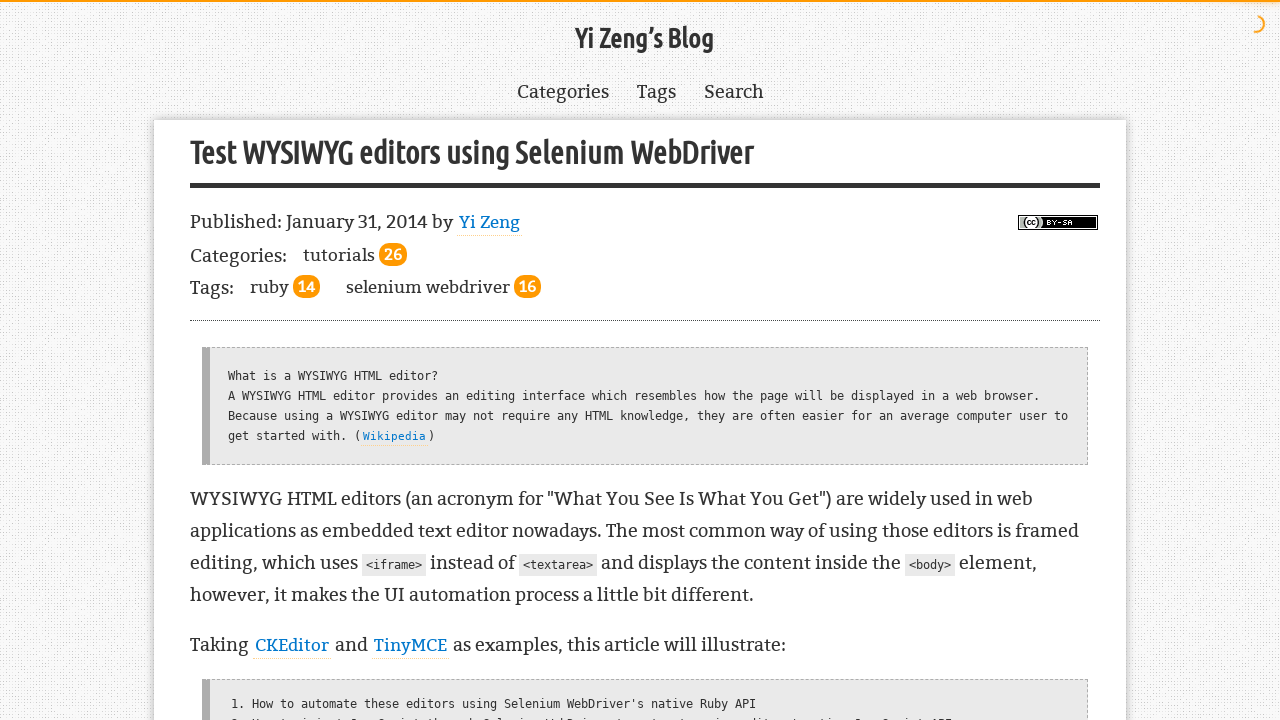

Clicked on CKEditor body to focus at (645, 360) on .cke_wysiwyg_frame >> internal:control=enter-frame >> body
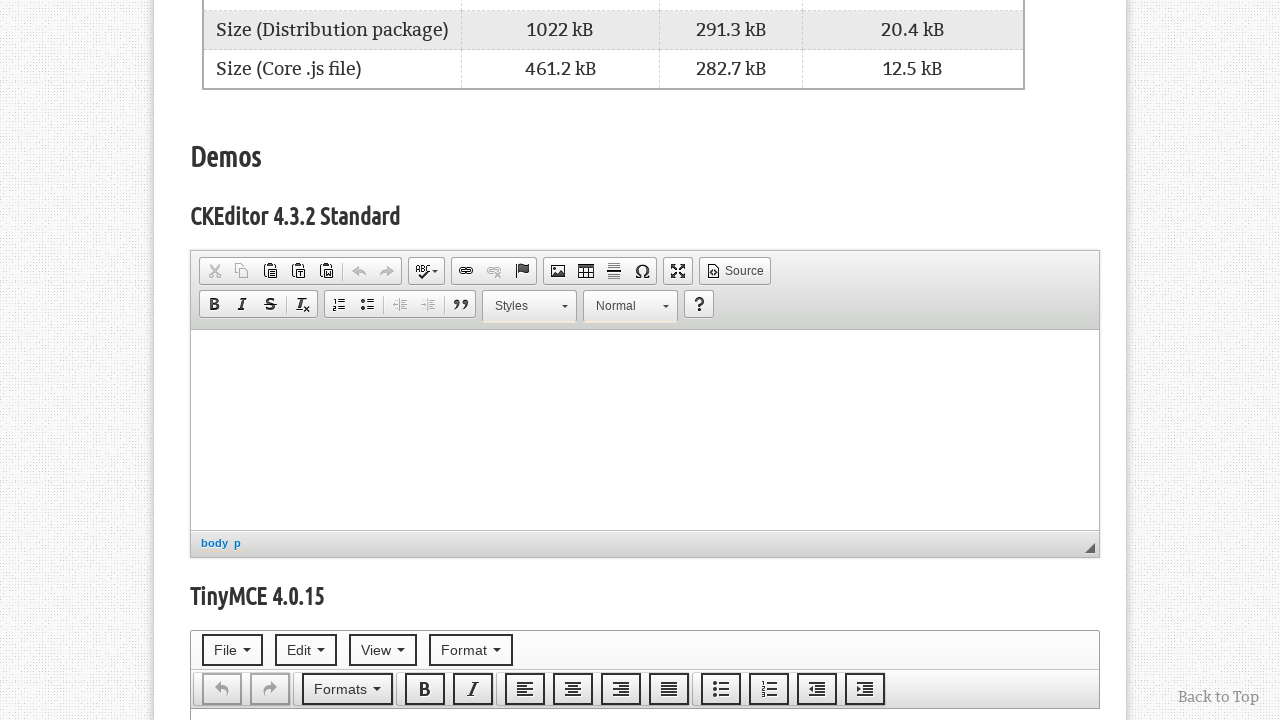

Typed 'Yi Zeng' into CKEditor on .cke_wysiwyg_frame >> internal:control=enter-frame >> body
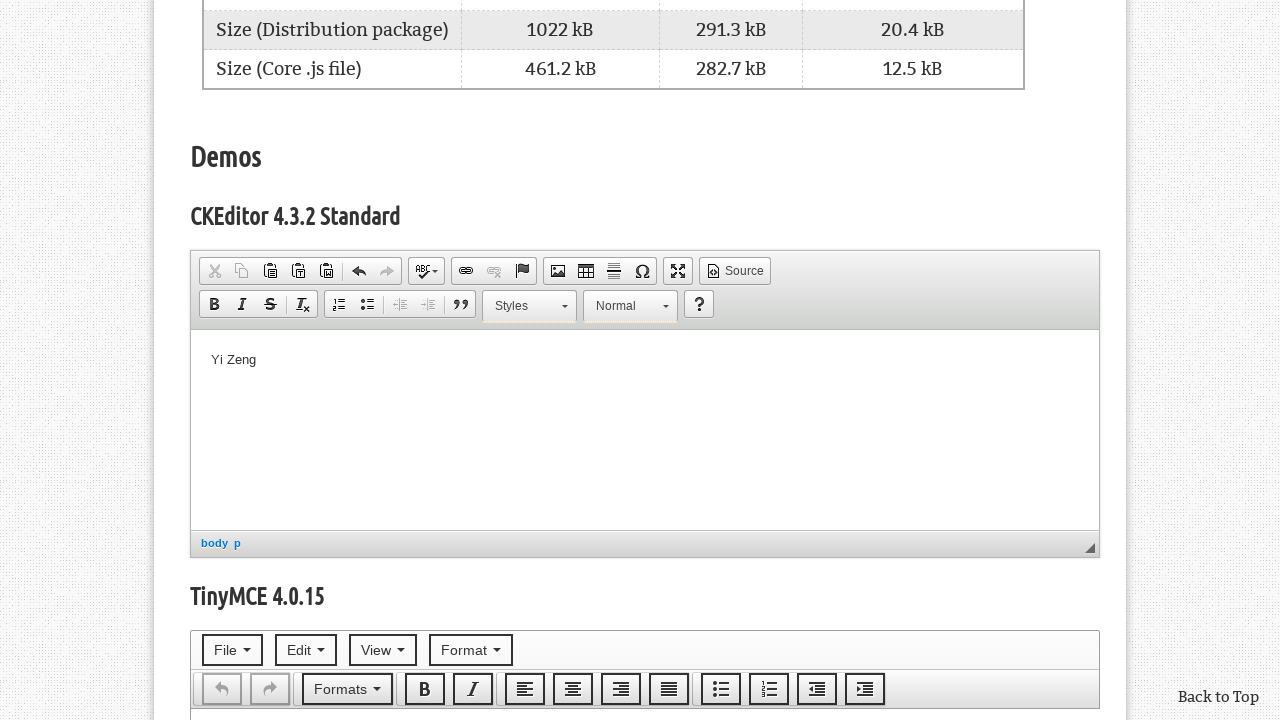

Pressed Ctrl+A to select all content in CKEditor on .cke_wysiwyg_frame >> internal:control=enter-frame >> body
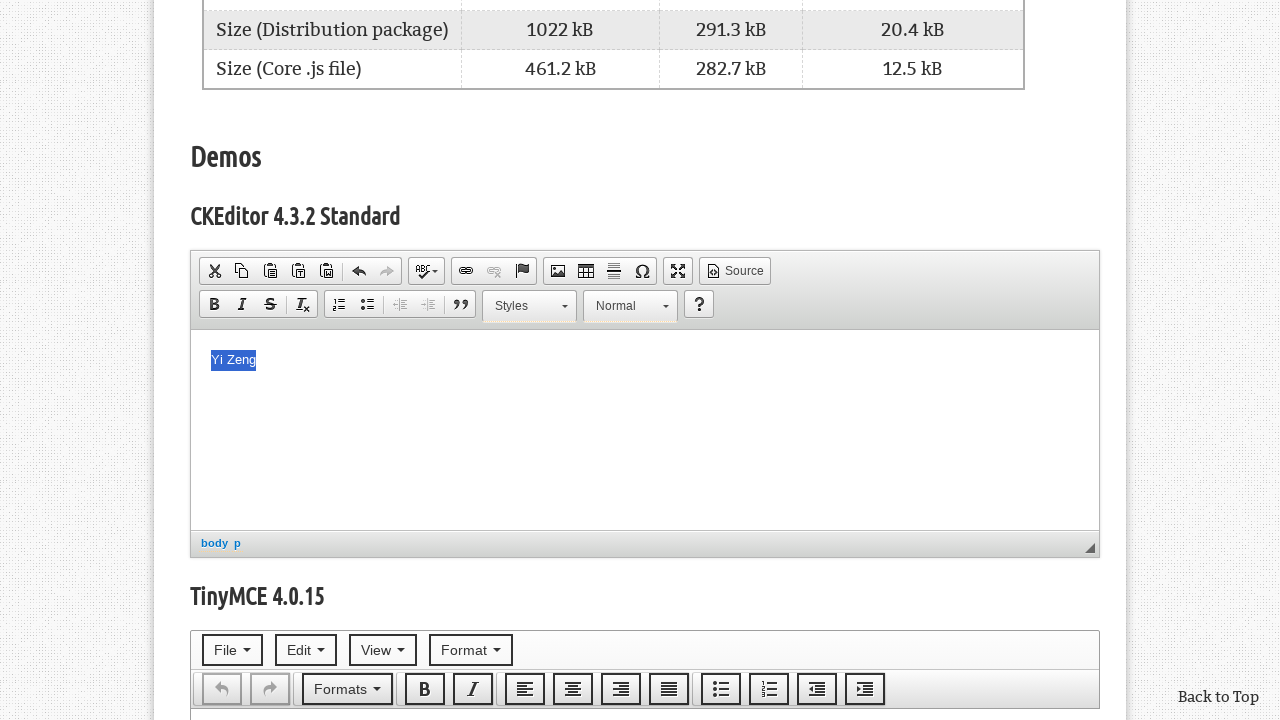

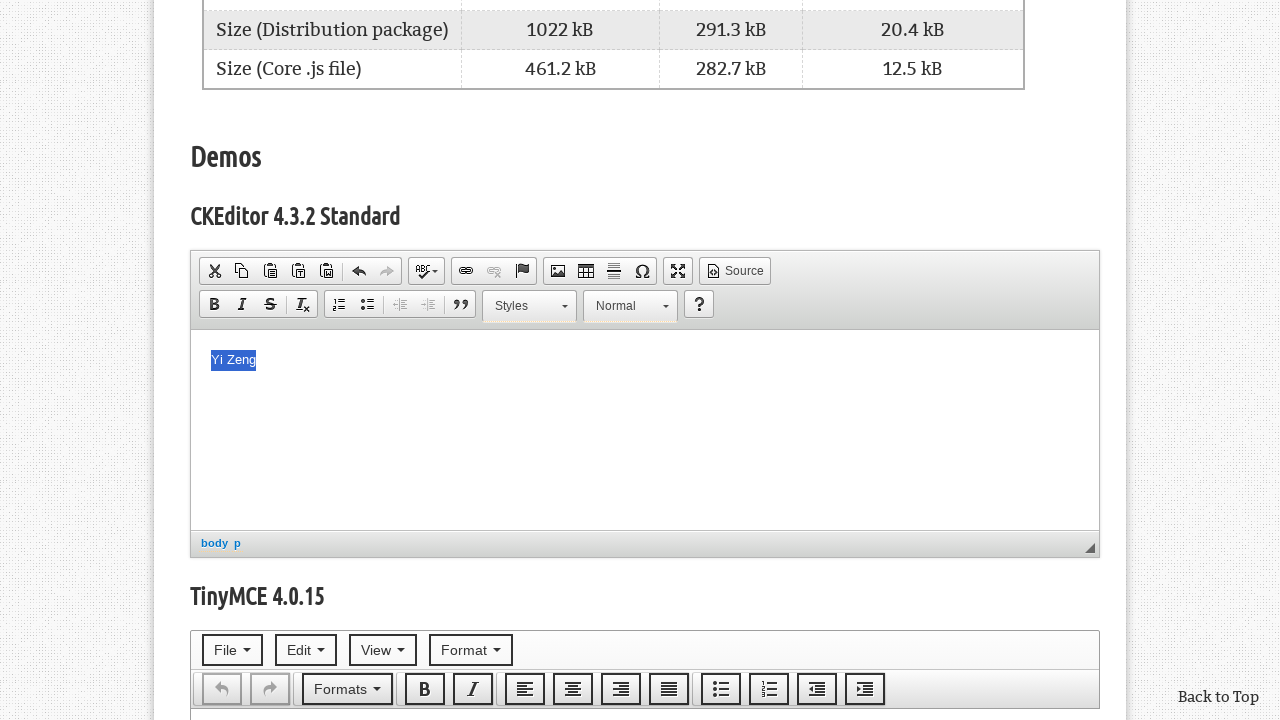